Navigates to WebdriverIO homepage and scrolls to the footer Get Started link

Starting URL: https://webdriver.io

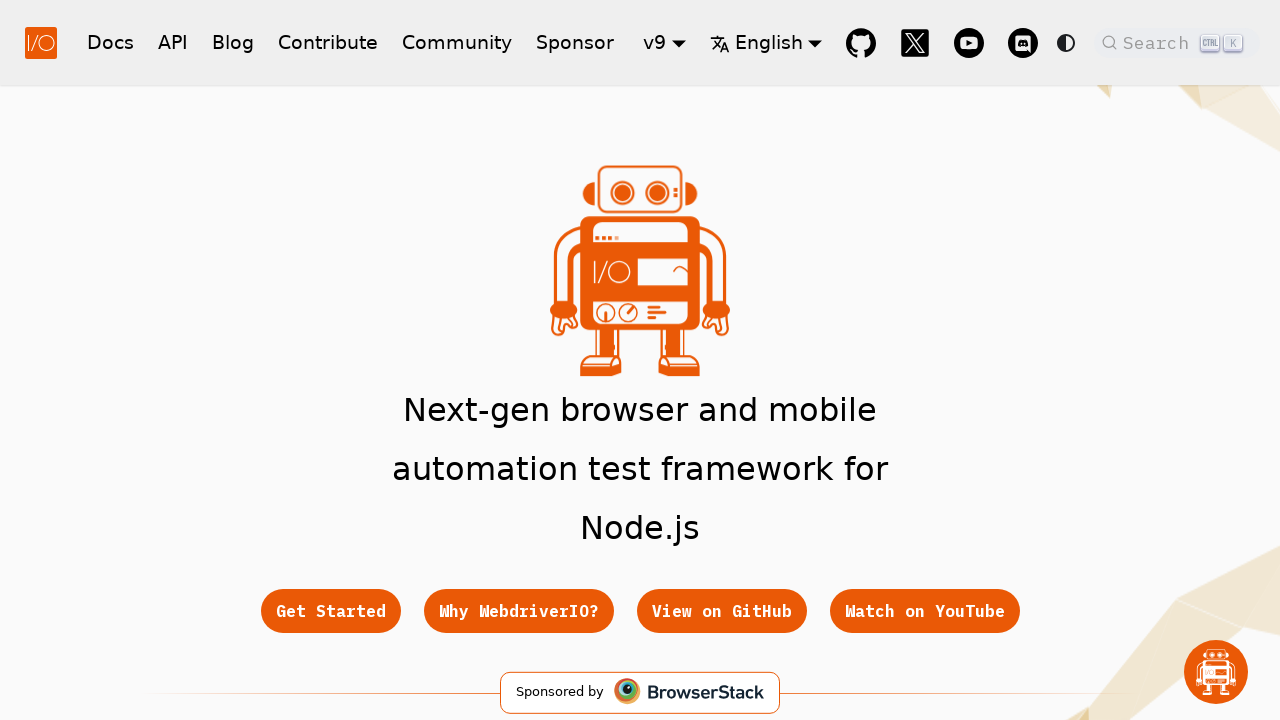

Located footer Get Started link
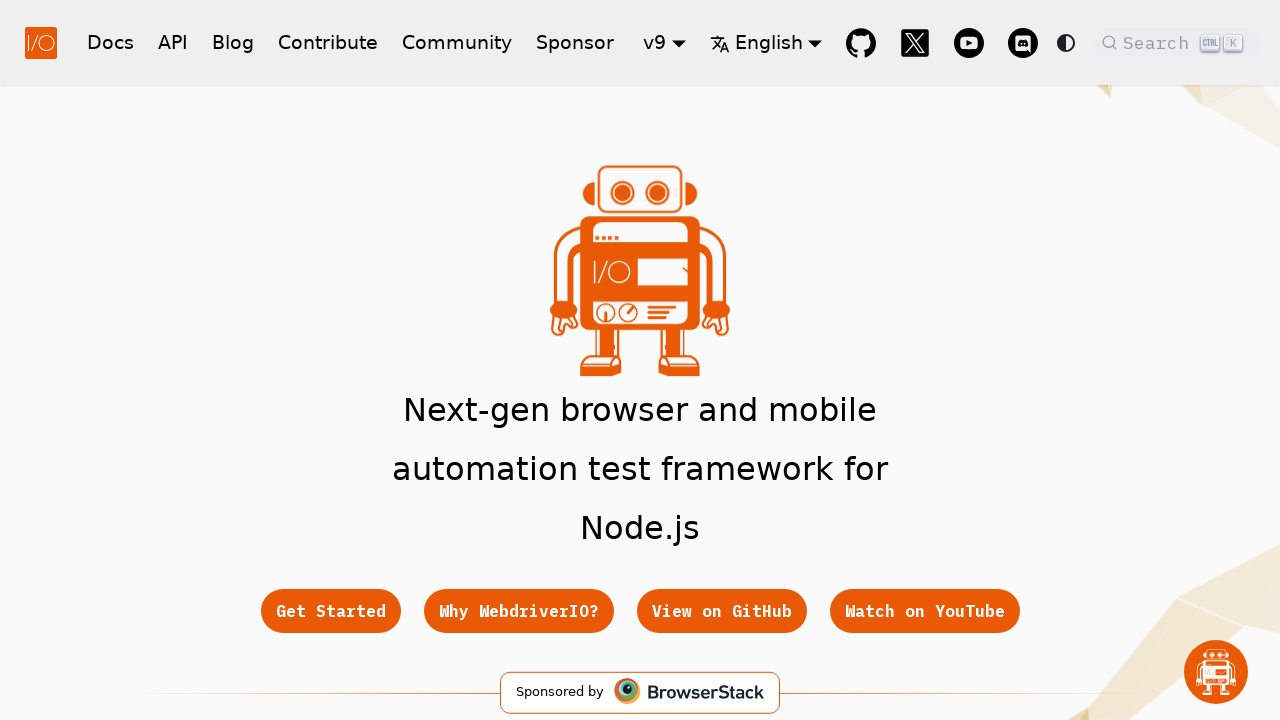

Scrolled to footer Get Started link
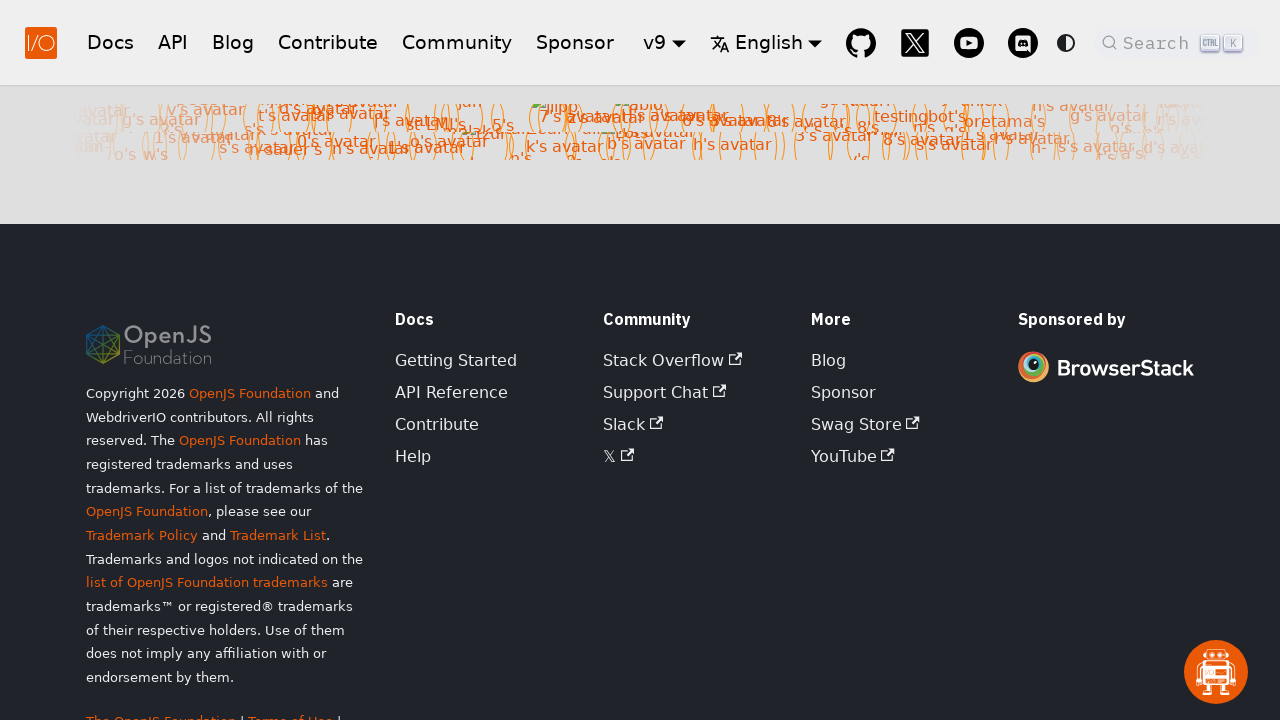

Verified footer Get Started link is visible
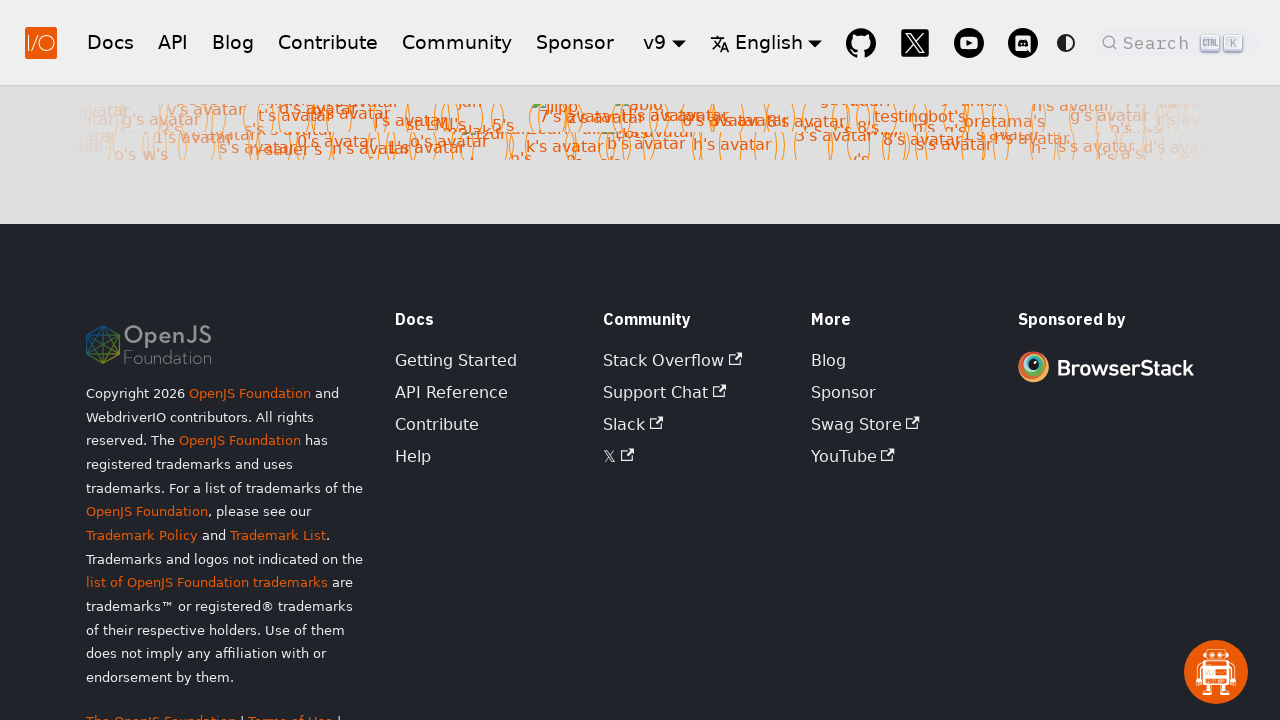

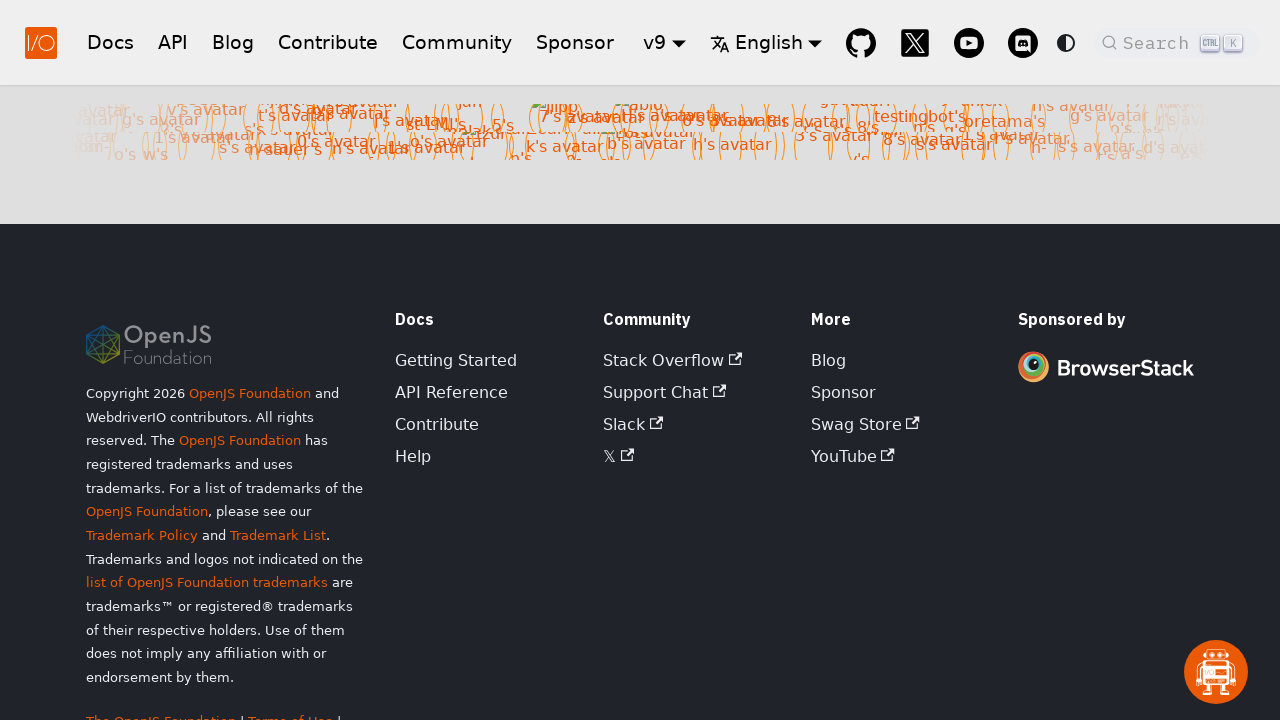